Tests a login form by filling username and password fields and verifying successful submission

Starting URL: https://training-support.net/webelements/login-form

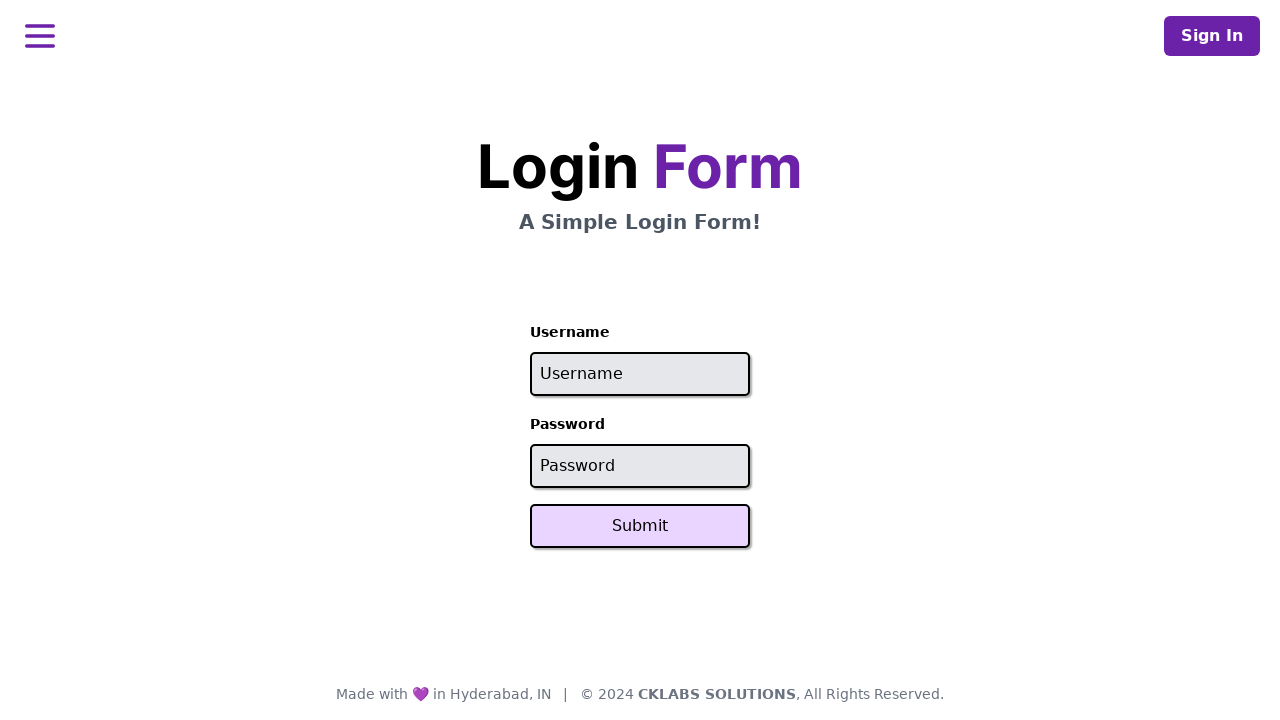

Filled username field with 'admin' on #username
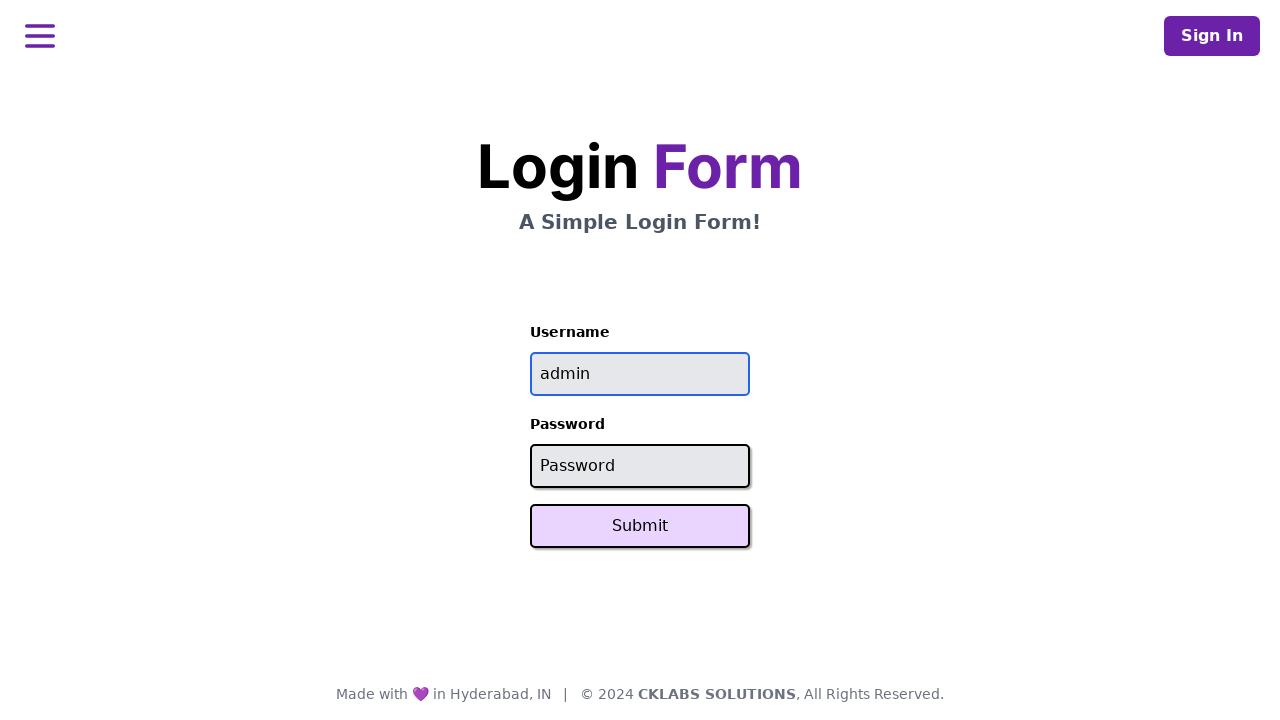

Filled password field with 'password' on #password
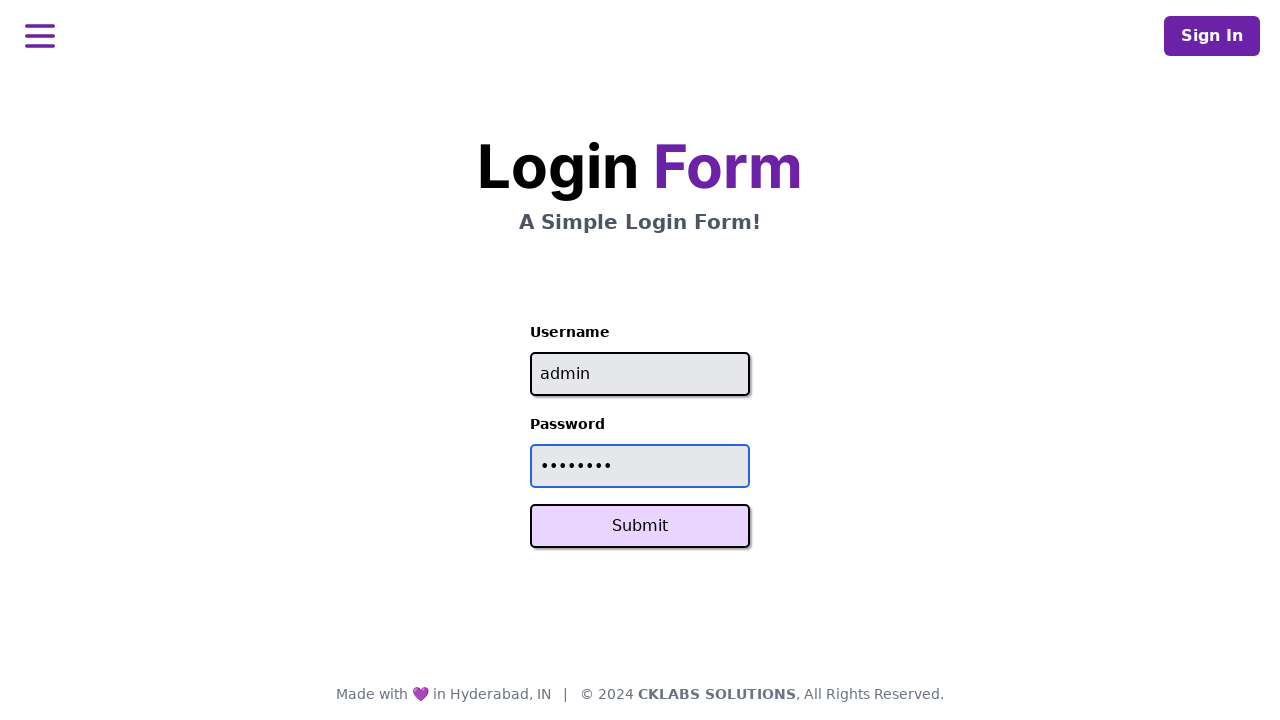

Clicked login submit button at (640, 526) on button.svelte-1pdjkmx
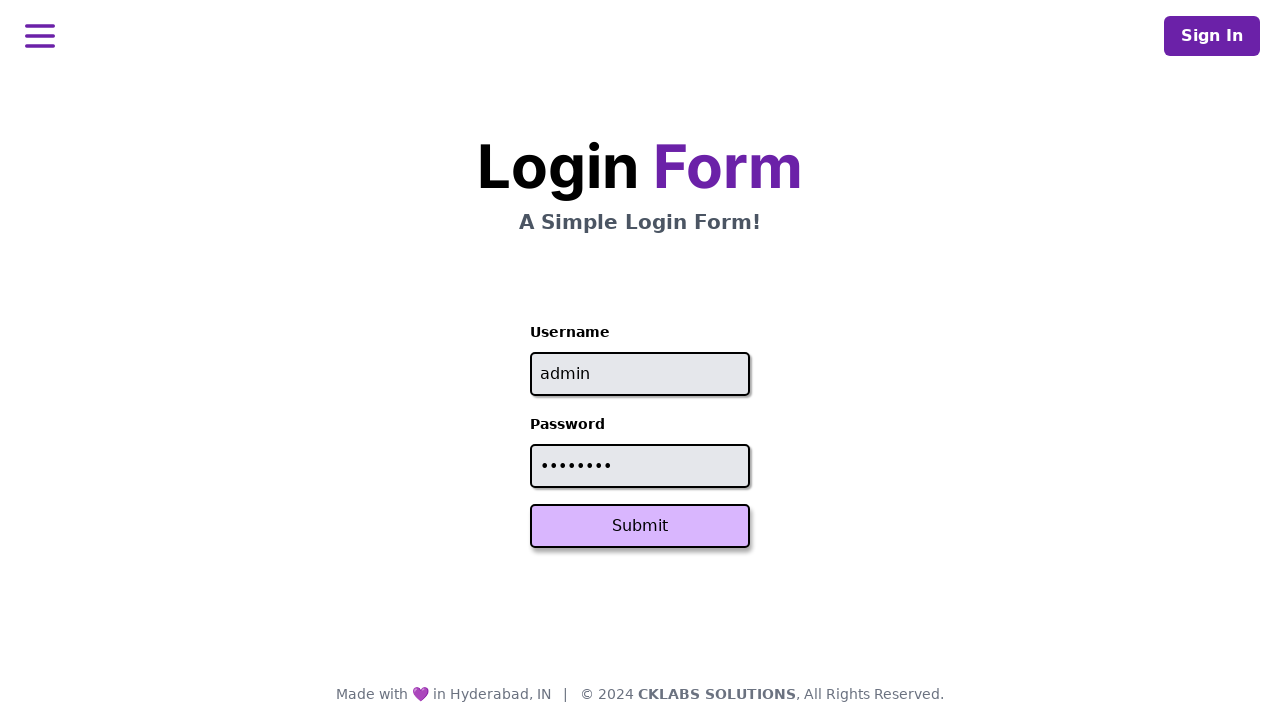

Login success message appeared - form submitted successfully
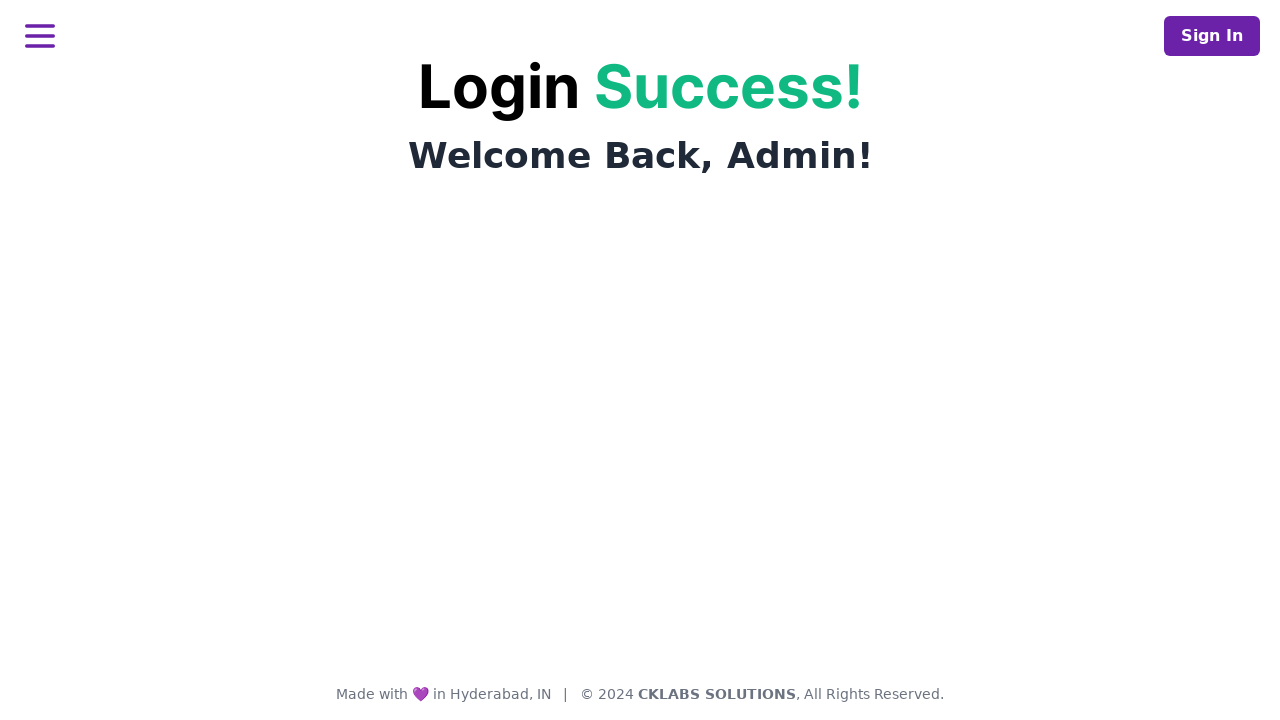

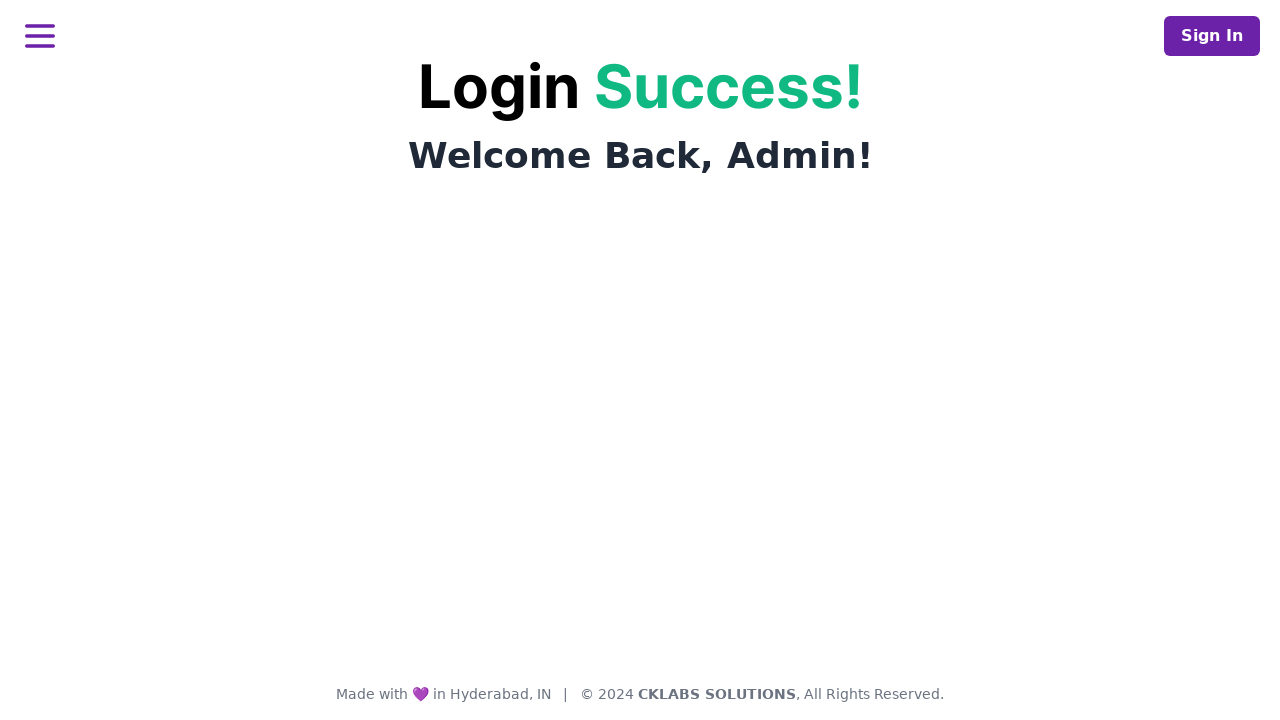